Tests dynamic controls on a webpage by interacting with checkboxes and input fields that can be dynamically enabled/disabled and added/removed

Starting URL: https://the-internet.herokuapp.com/

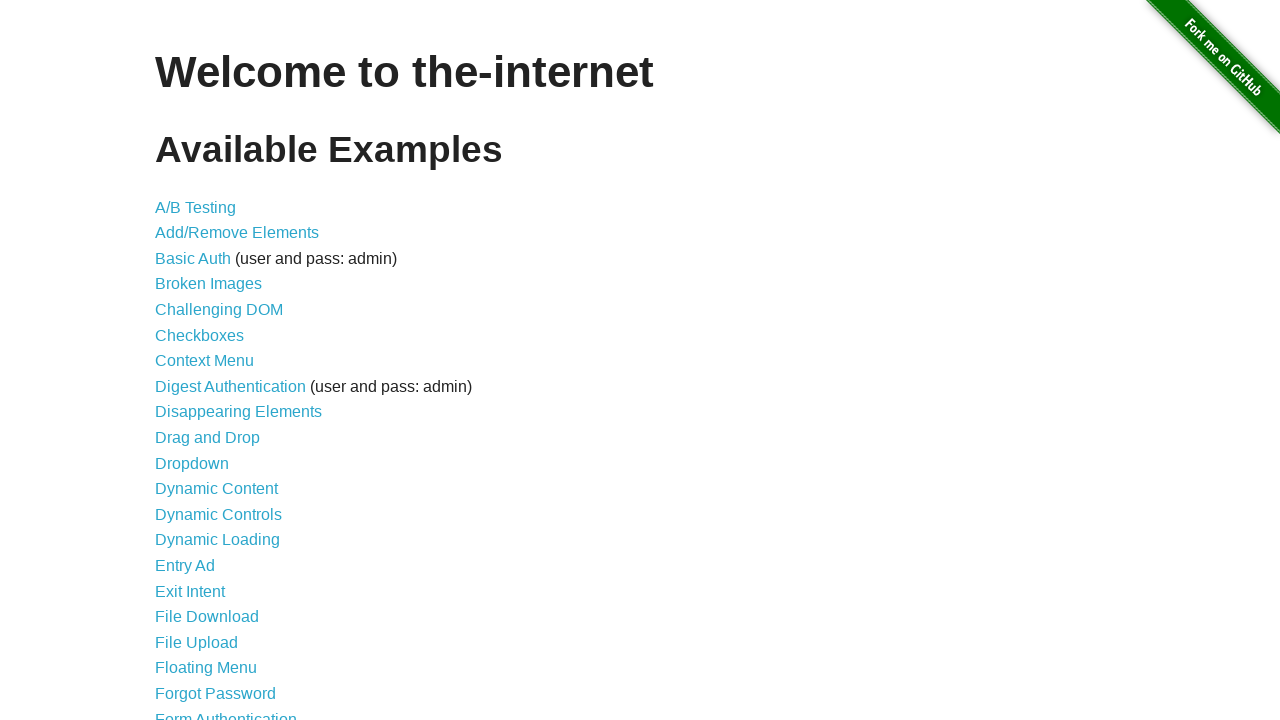

Clicked on Dynamic Controls link at (218, 514) on text="Dynamic Controls"
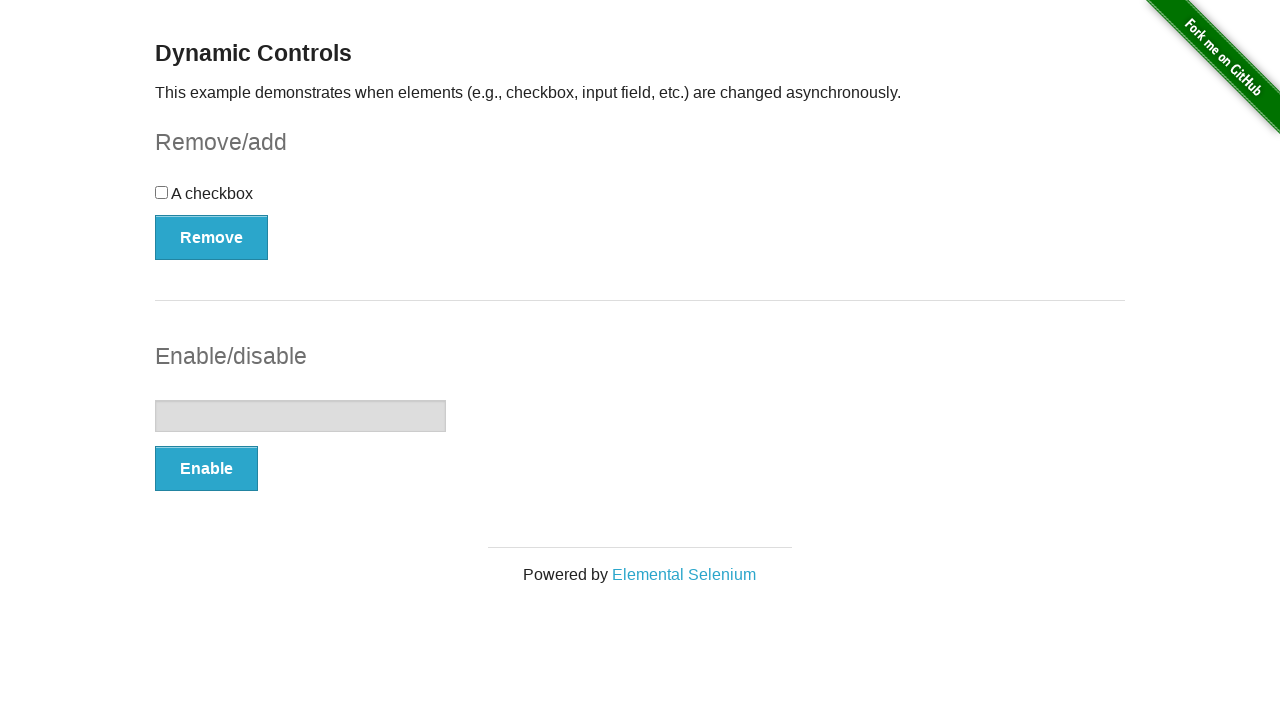

Checkbox element loaded on Dynamic Controls page
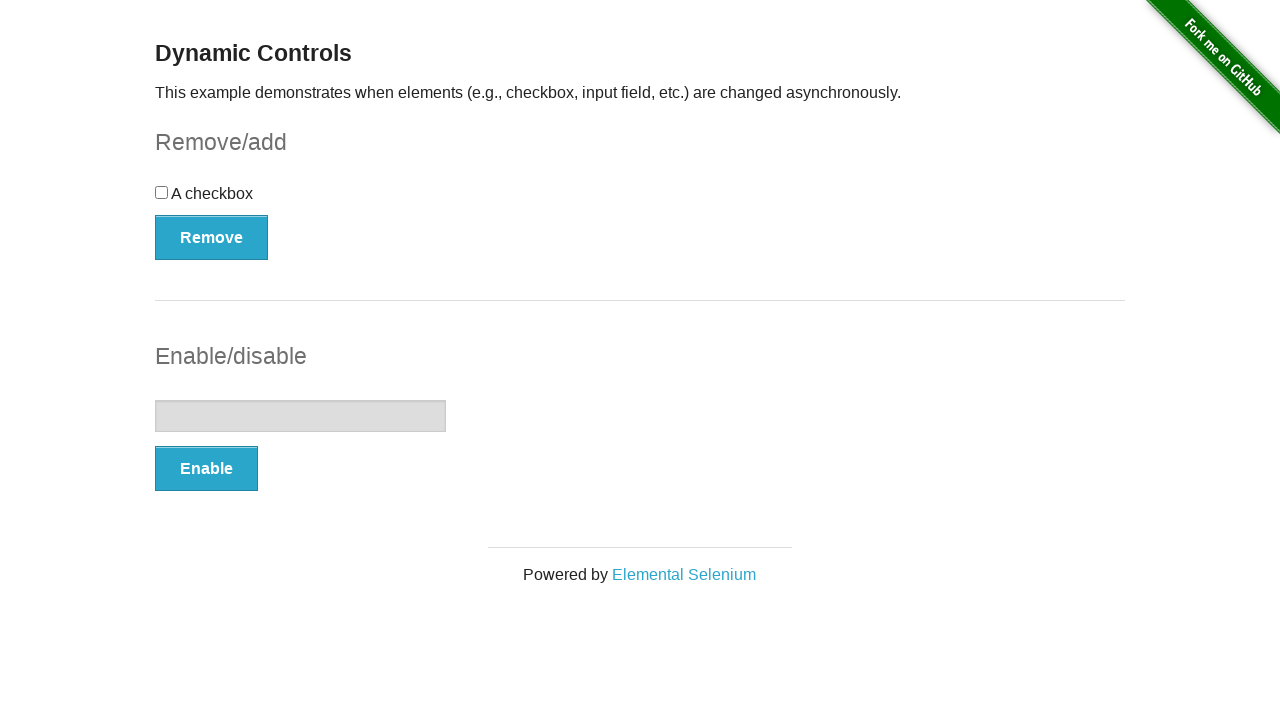

Clicked on the checkbox at (162, 192) on #checkbox > input[type=checkbox]
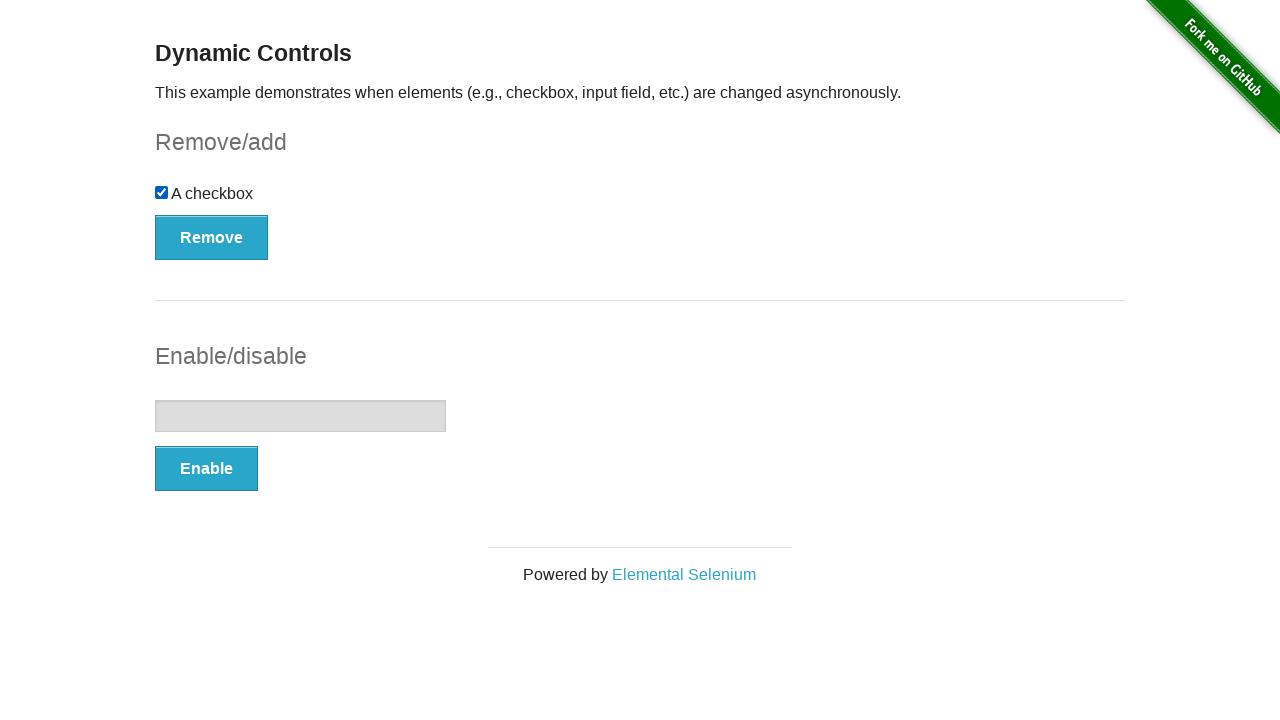

Clicked Remove button to remove checkbox at (212, 237) on #checkbox-example > button
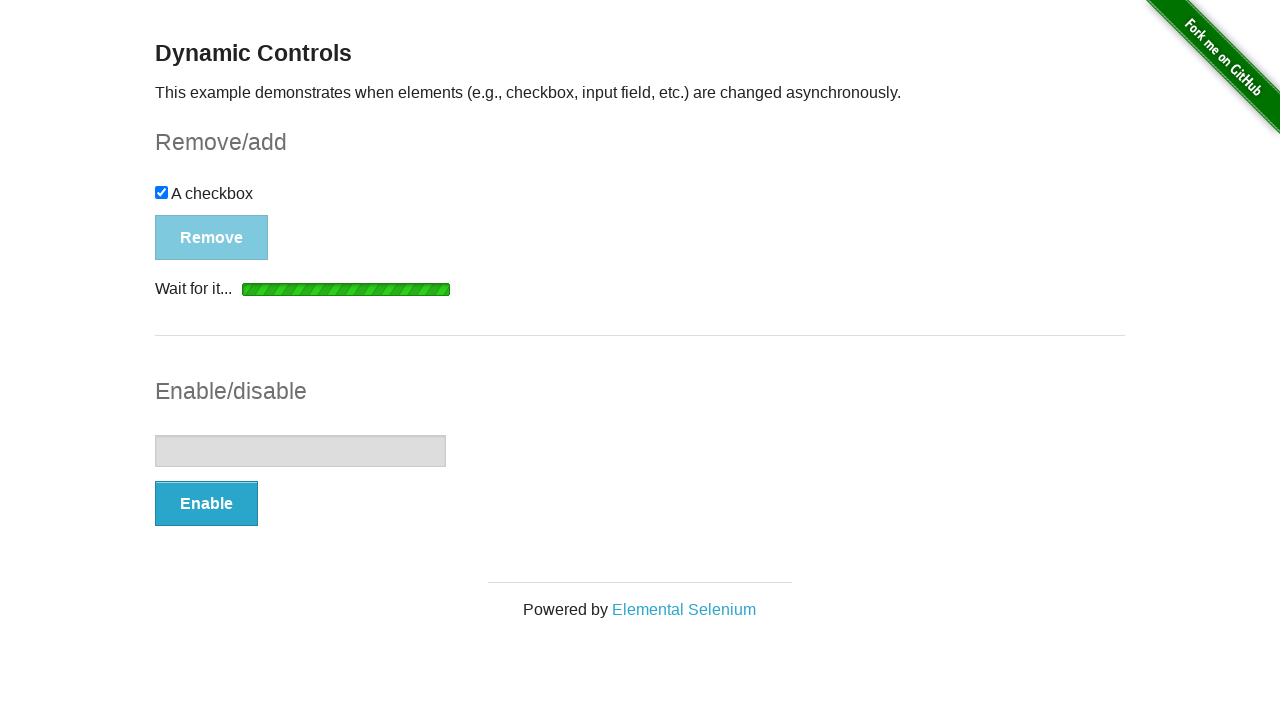

Remove button became enabled after removing checkbox
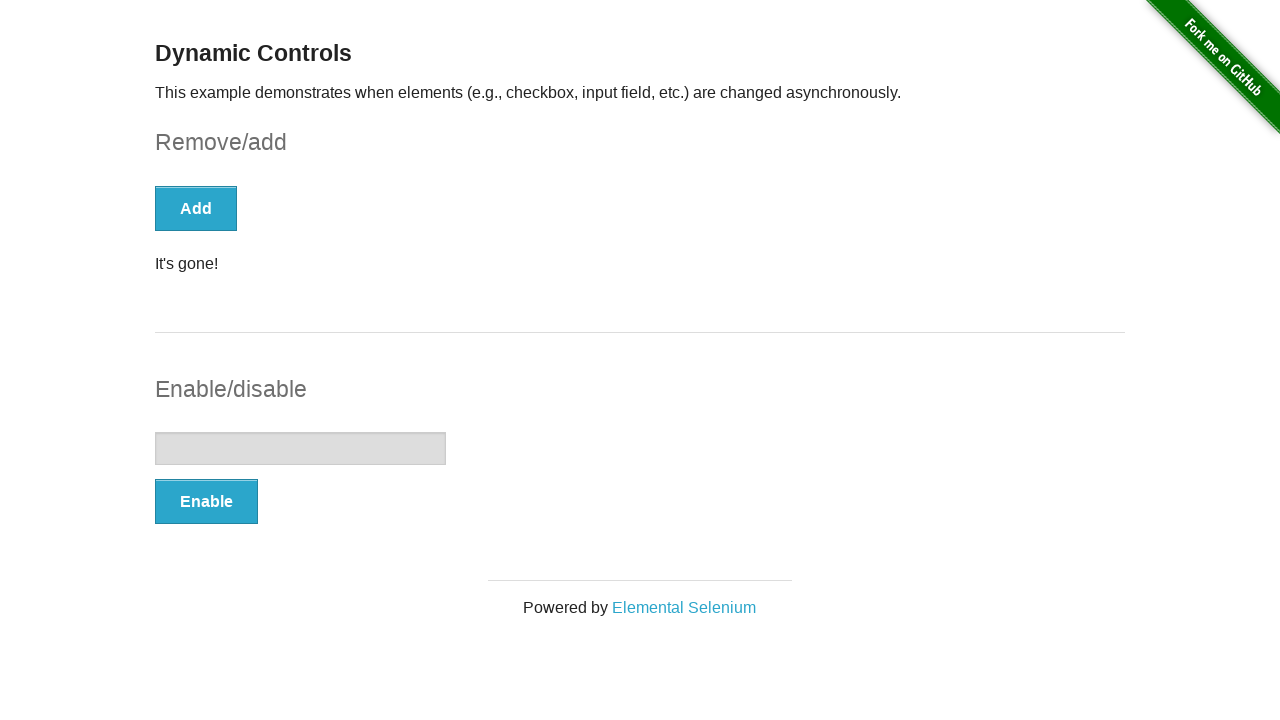

Clicked Add button to re-add checkbox at (196, 208) on #checkbox-example > button
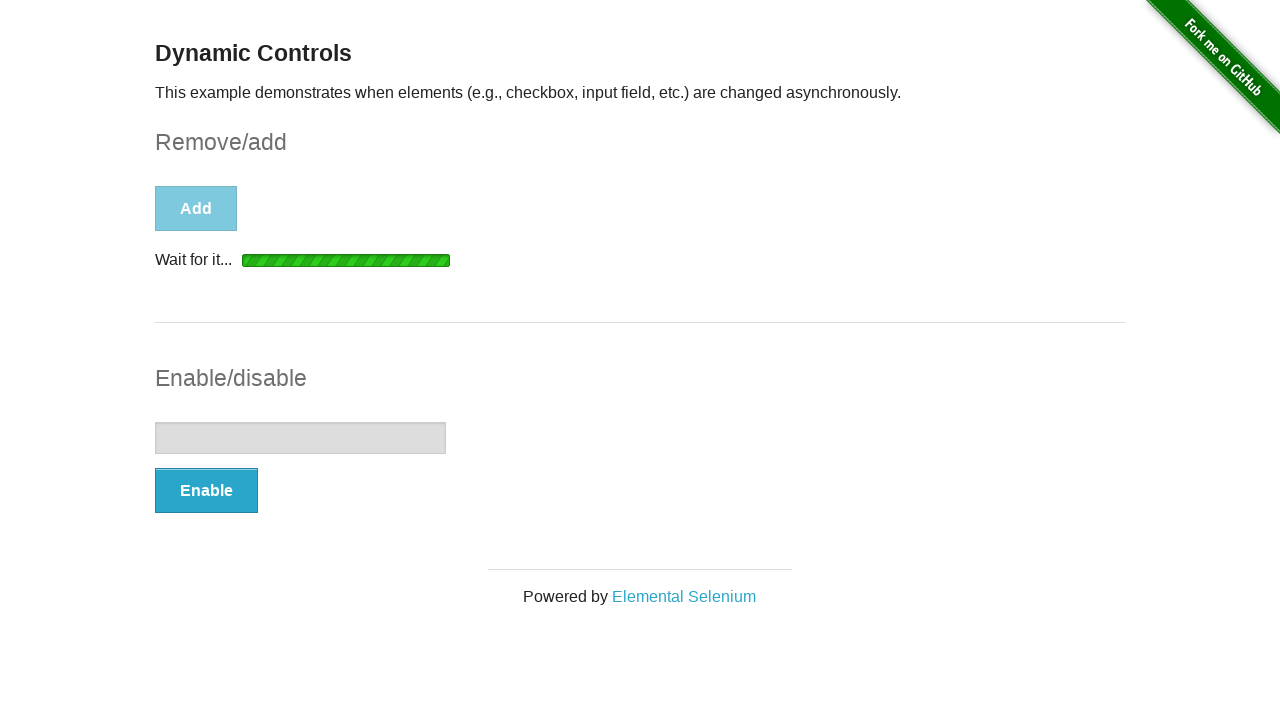

Add button became enabled after adding checkbox back
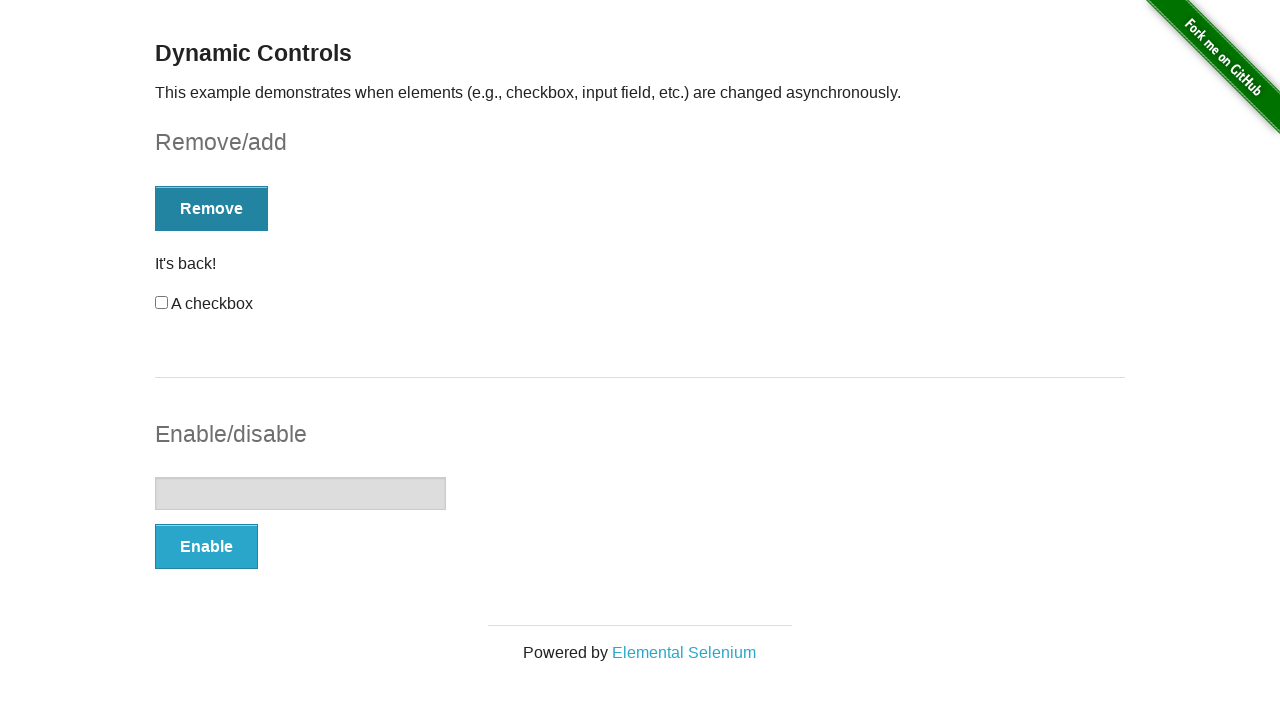

Clicked Remove button again to remove checkbox at (212, 208) on #checkbox-example > button
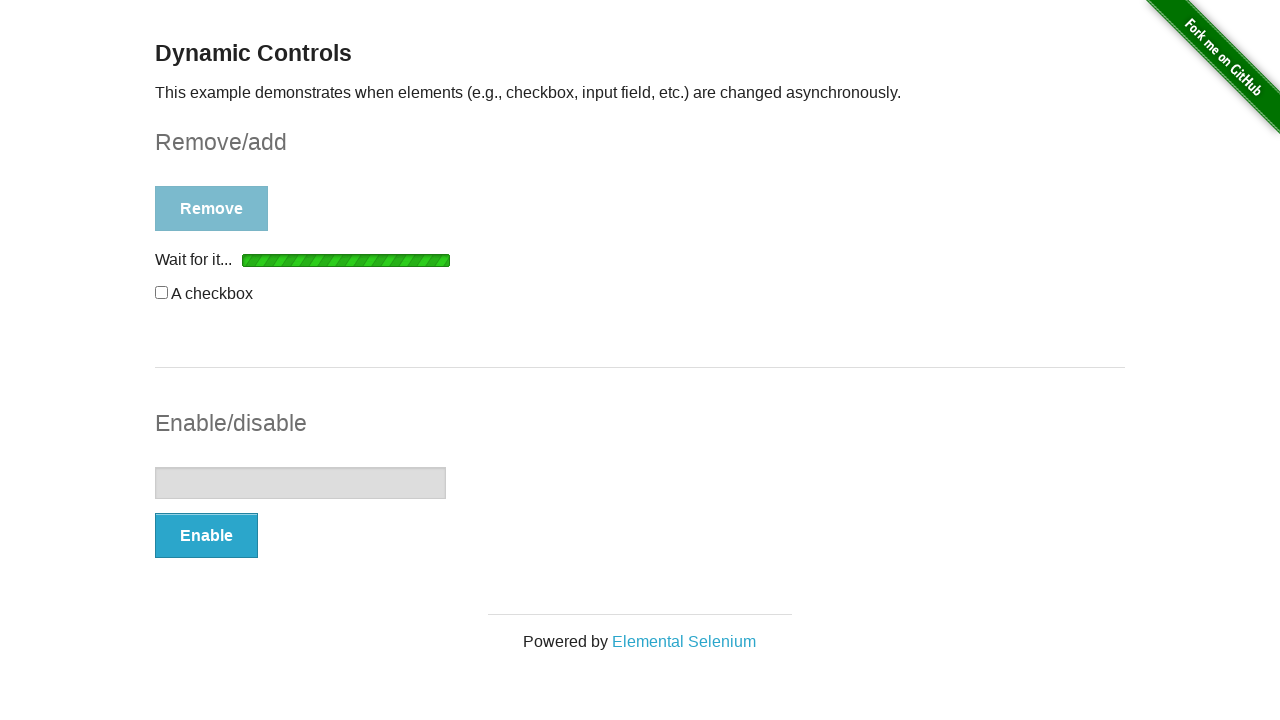

Clicked Enable button to enable text input field at (206, 536) on #input-example > button
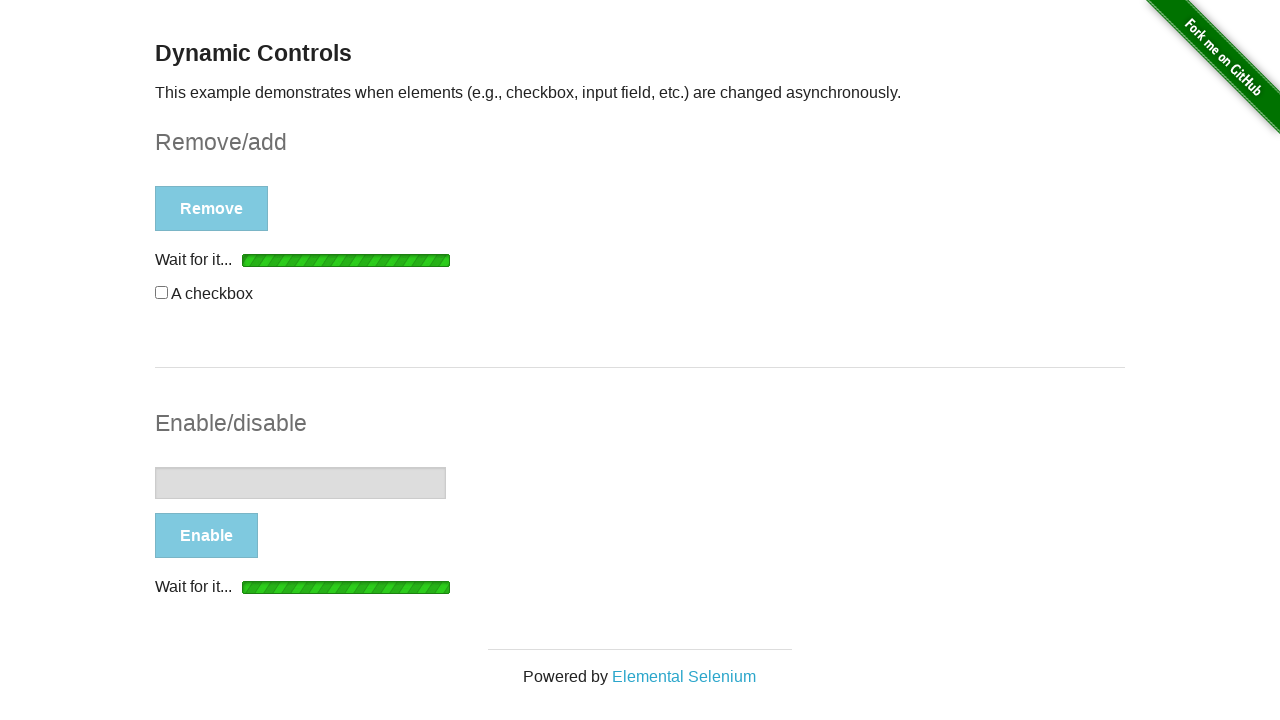

Text input field became enabled
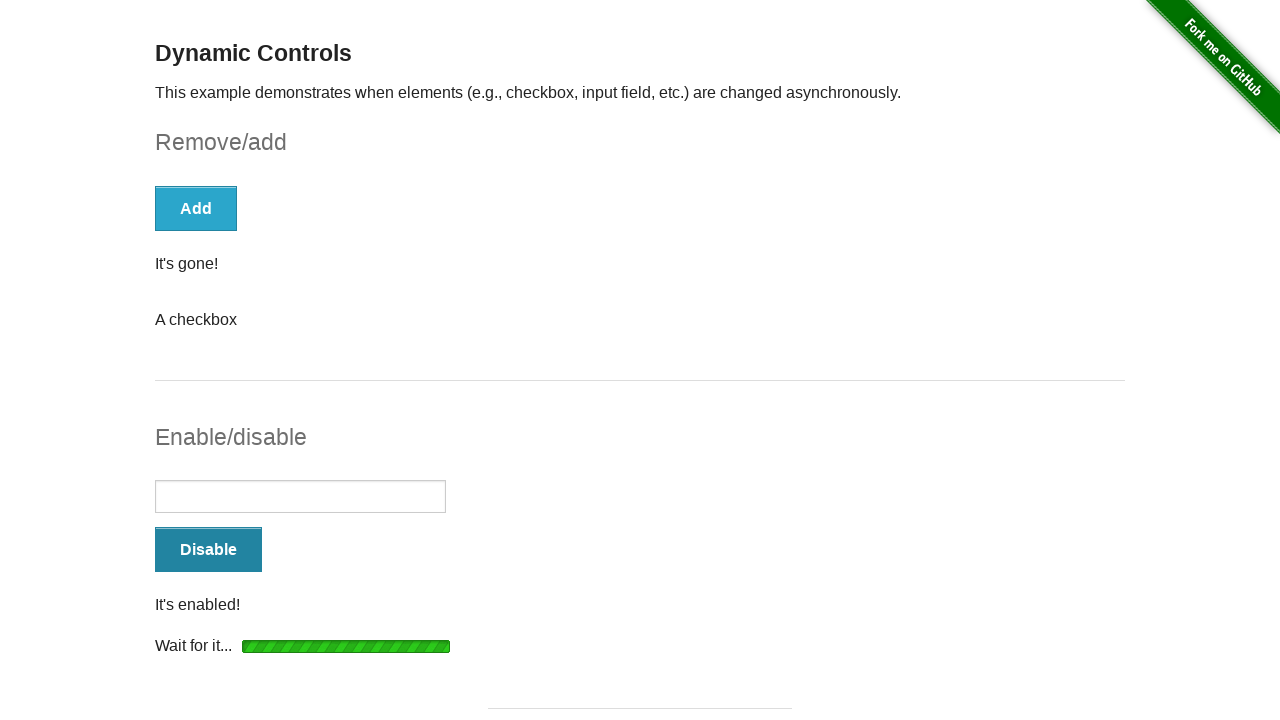

Filled text input field with 'holi' on #input-example > input[type=text]
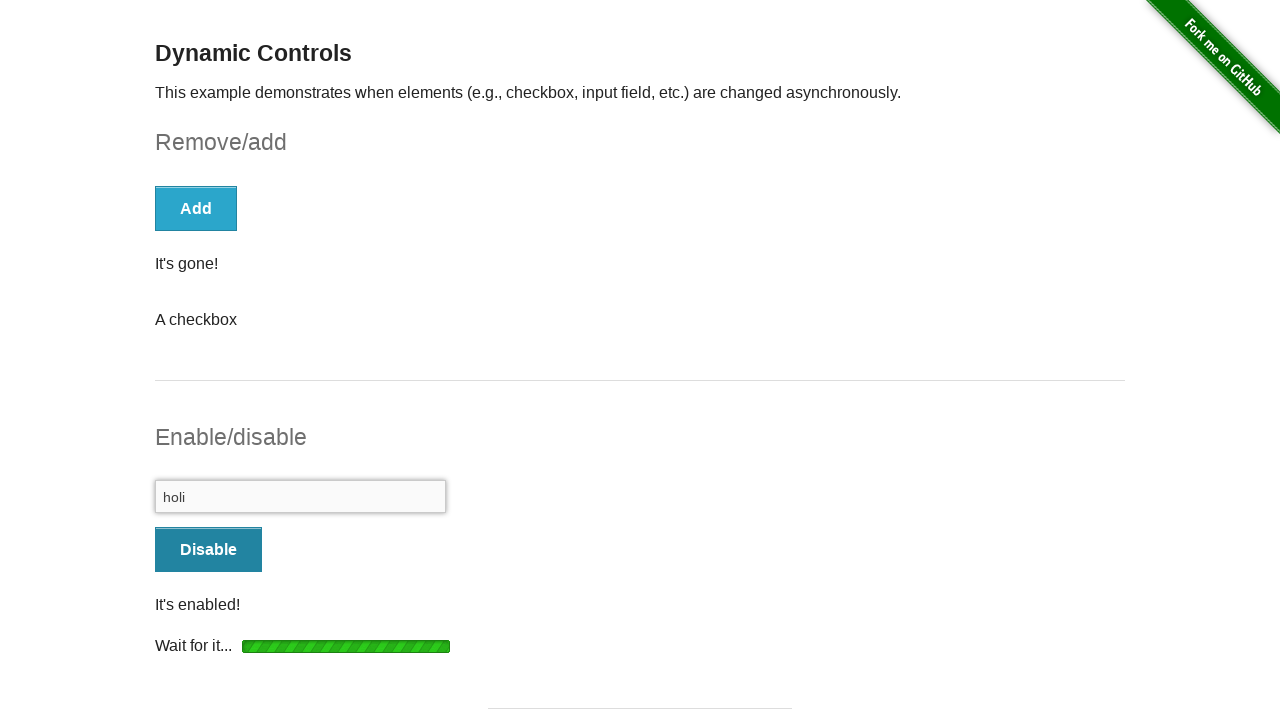

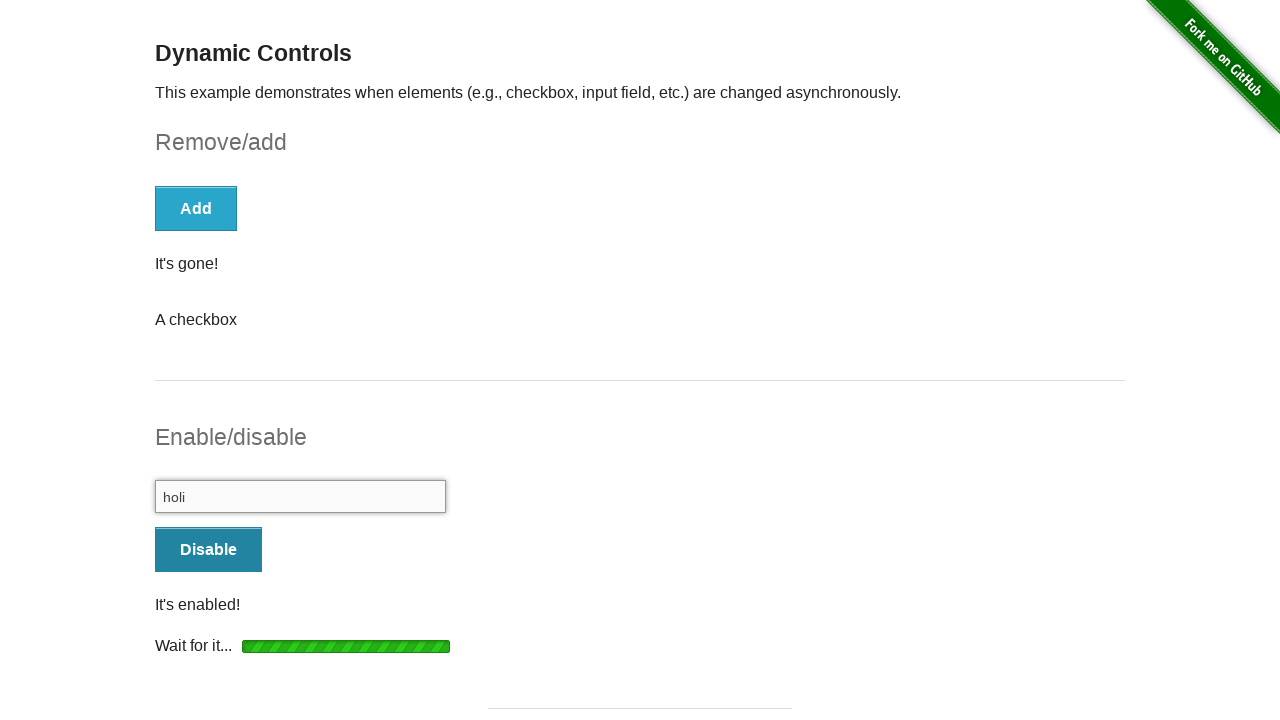